Tests keyboard key press functionality by sending SPACE and TAB keys to a page element and verifying the displayed result text confirms which key was pressed.

Starting URL: http://the-internet.herokuapp.com/key_presses

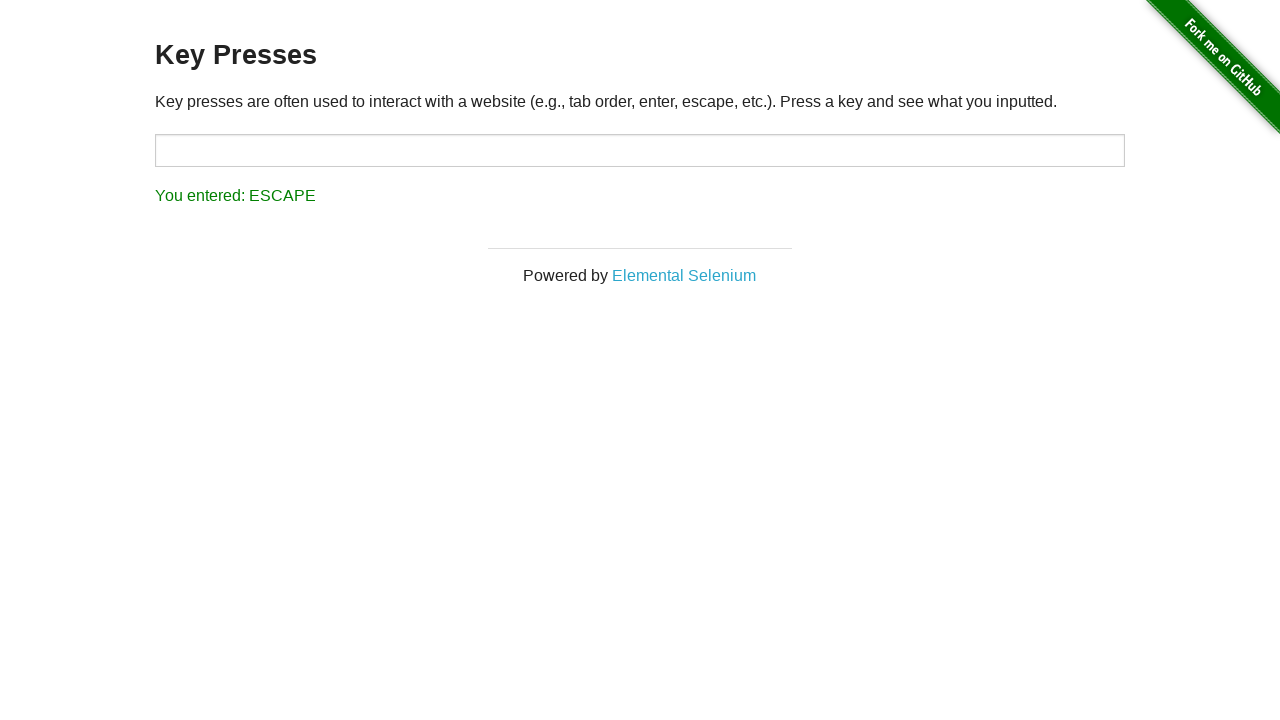

Pressed SPACE key on example element on .example
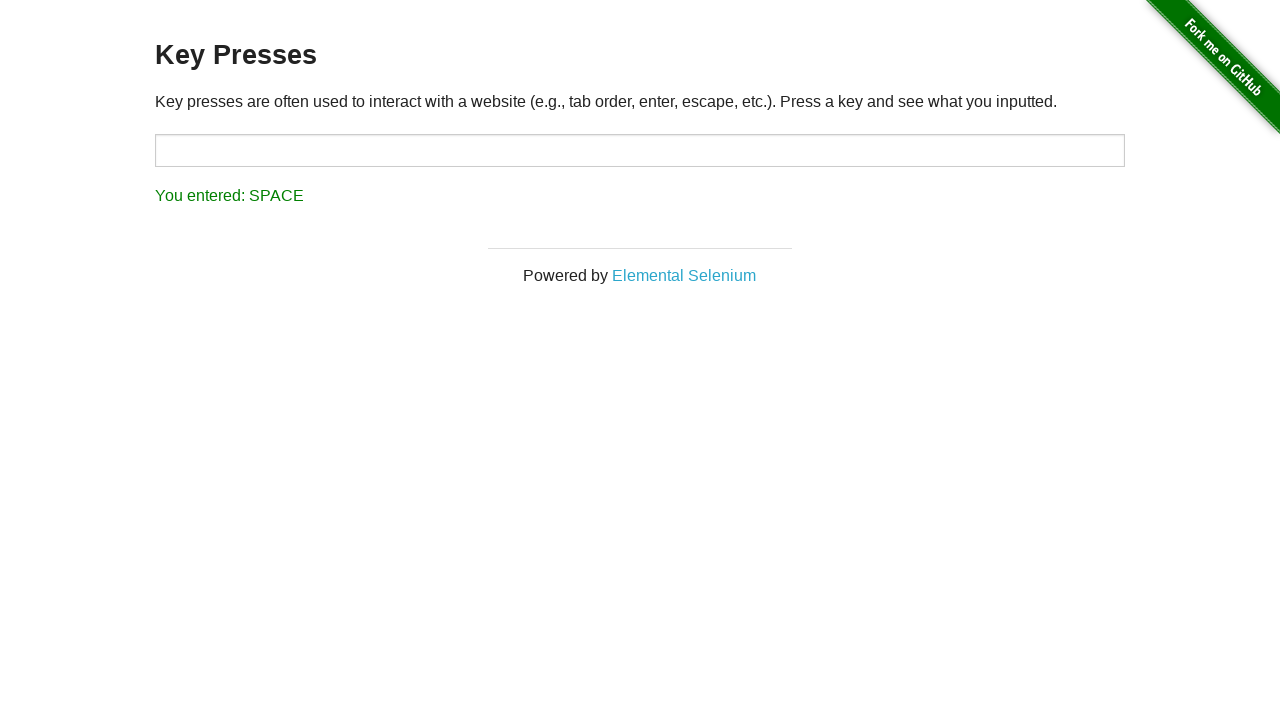

Result element loaded after SPACE key press
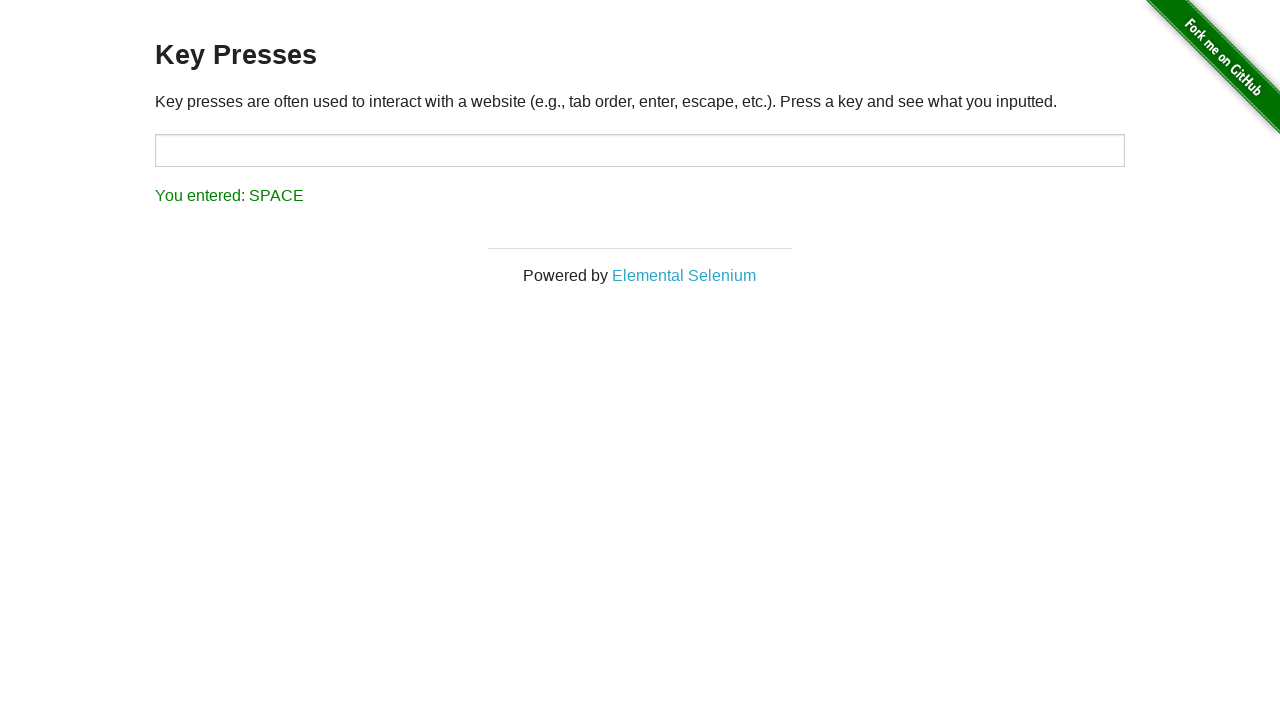

Verified result text confirms SPACE key was entered
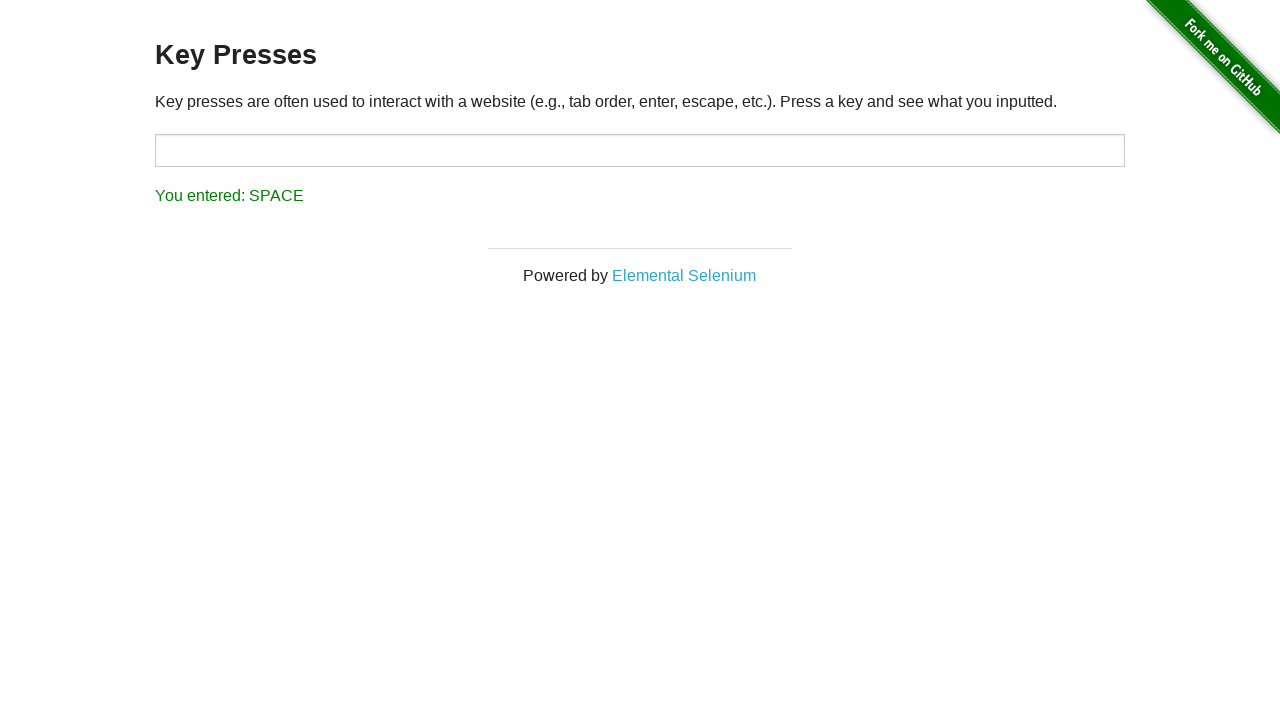

Pressed TAB key on focused element
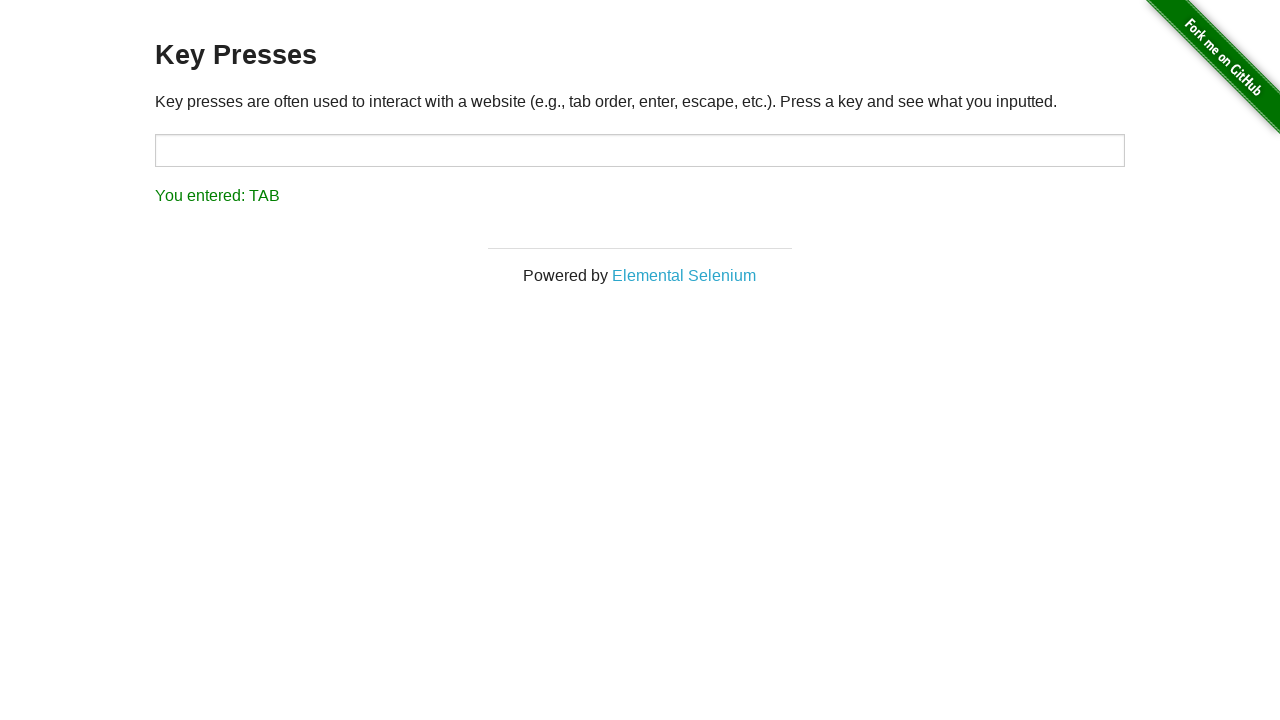

Verified result text confirms TAB key was entered
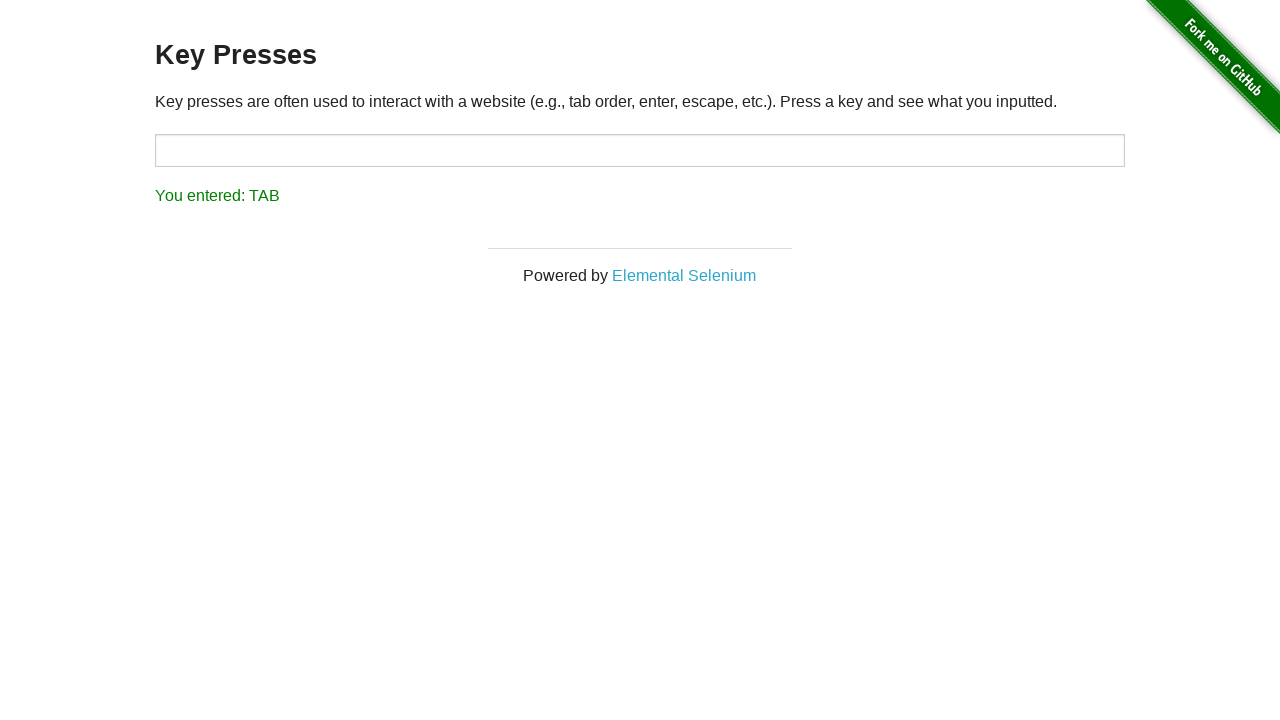

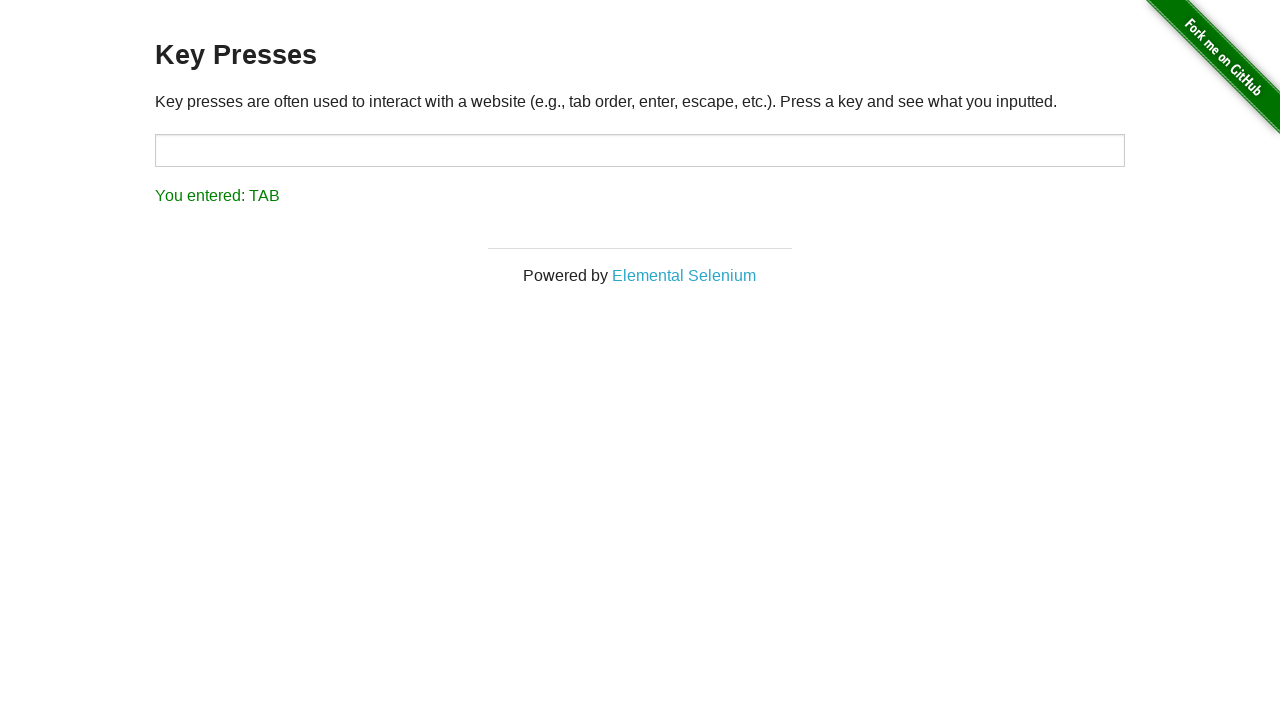